Tests jQuery UI menu by hovering through menu items and clicking a download option

Starting URL: https://the-internet.herokuapp.com/jqueryui/menu

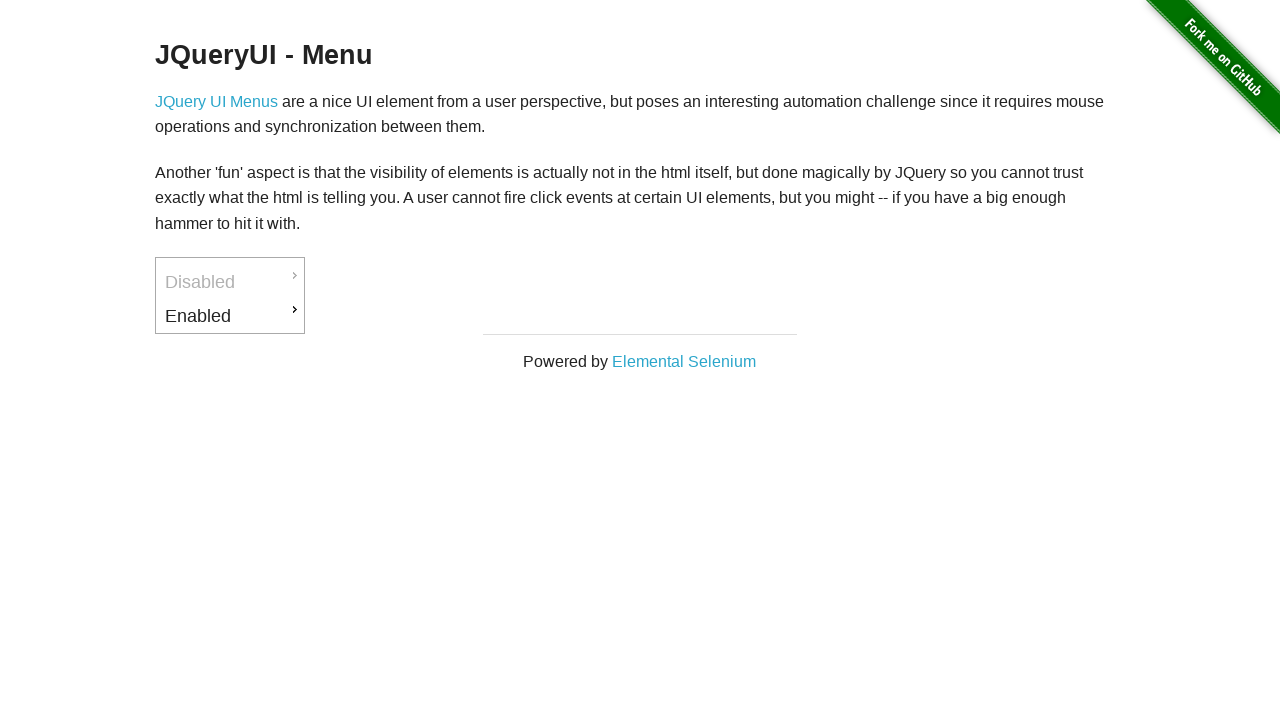

Hovered over 'Enabled' menu item at (230, 316) on #ui-id-3
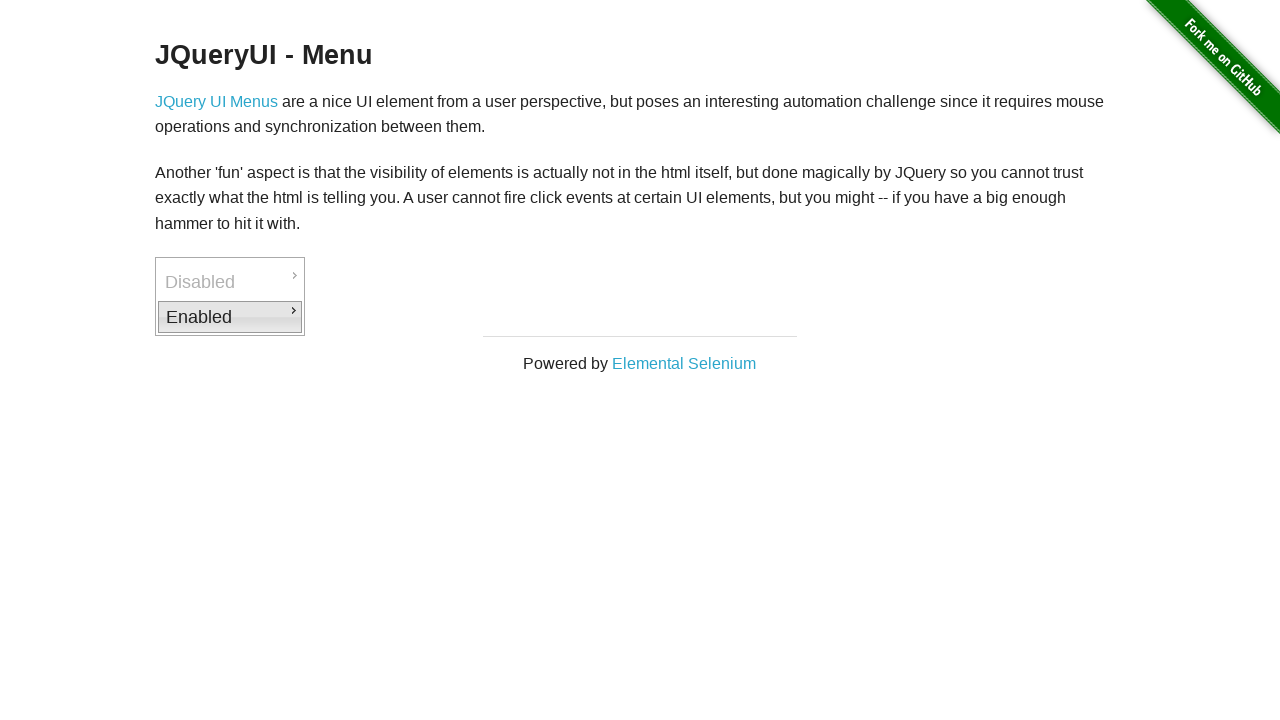

Hovered over 'Downloads' submenu item at (376, 319) on #ui-id-4
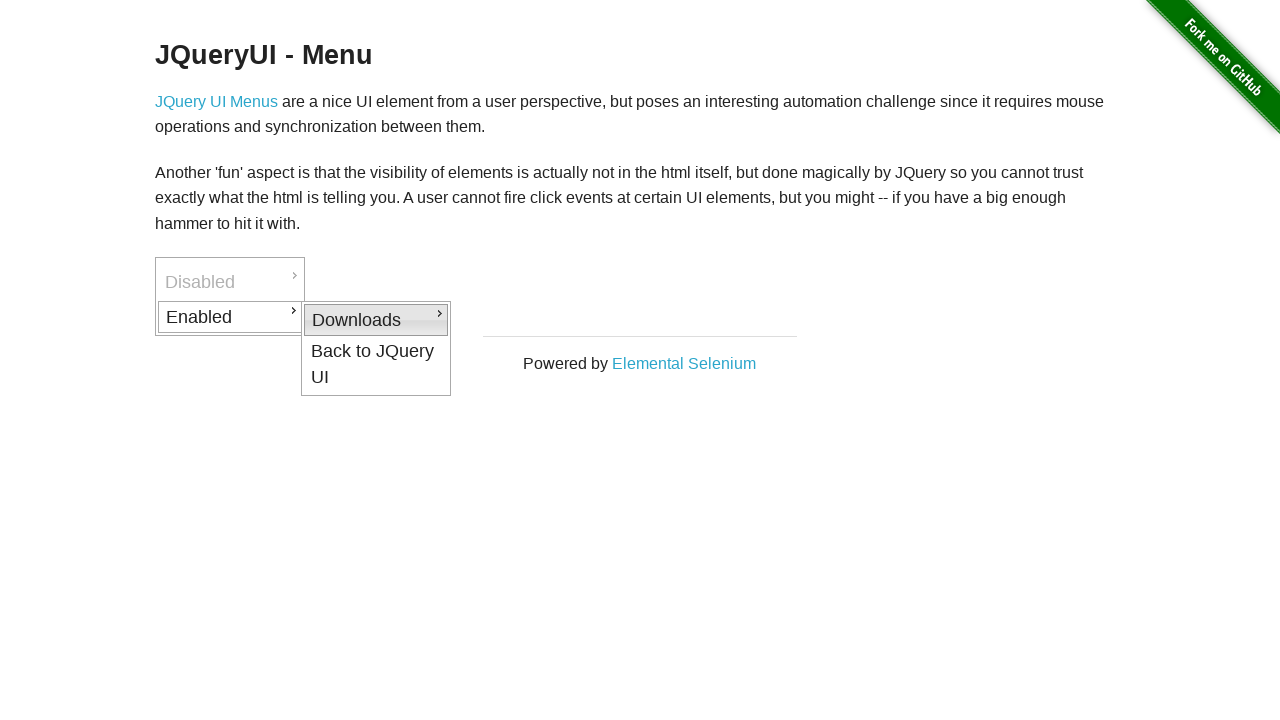

Clicked on PDF download option at (522, 322) on #ui-id-5
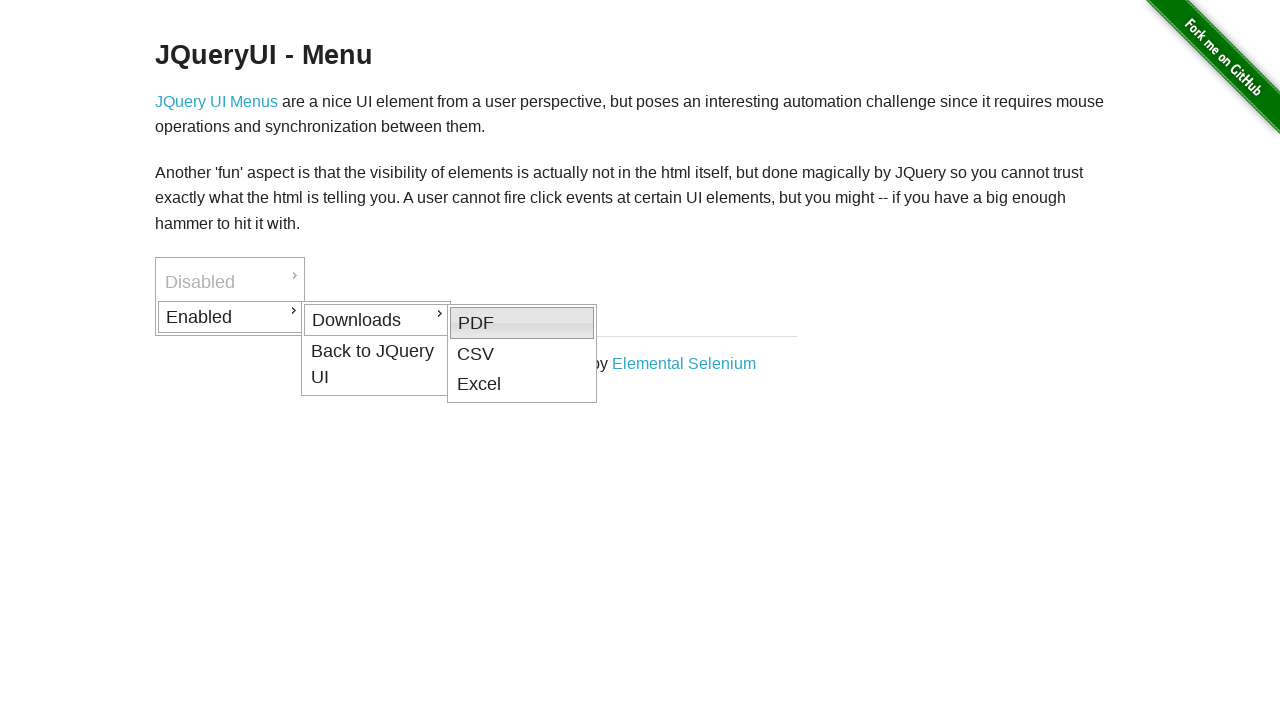

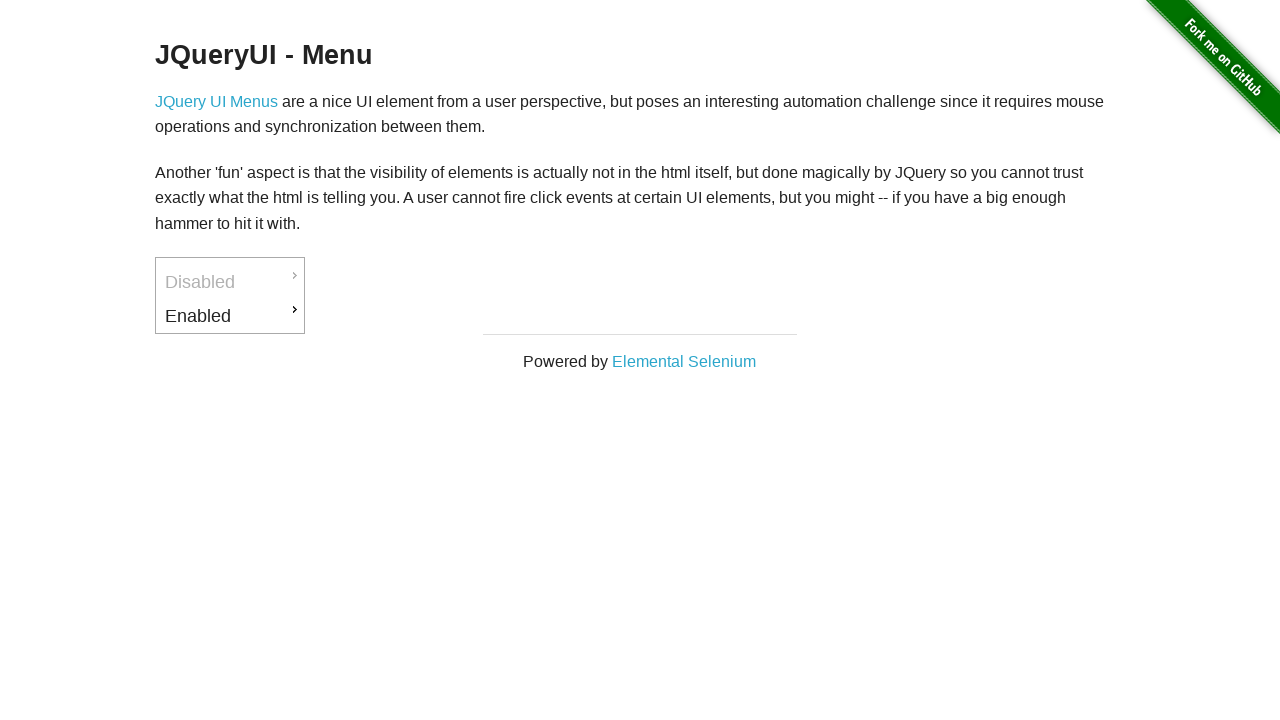